Tests button interactions on a demo page by verifying button visibility, enabled state, text label, and clicking the button

Starting URL: https://demoqa.com/buttons

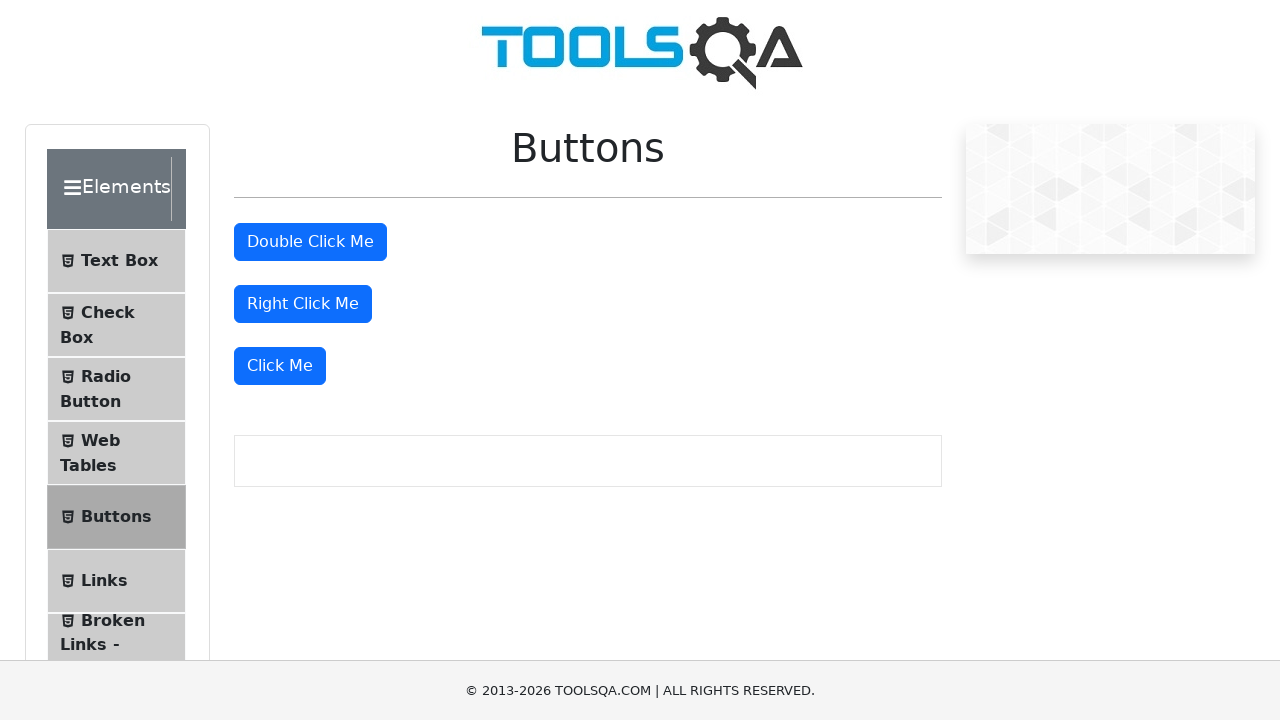

Navigated to DemoQA buttons page
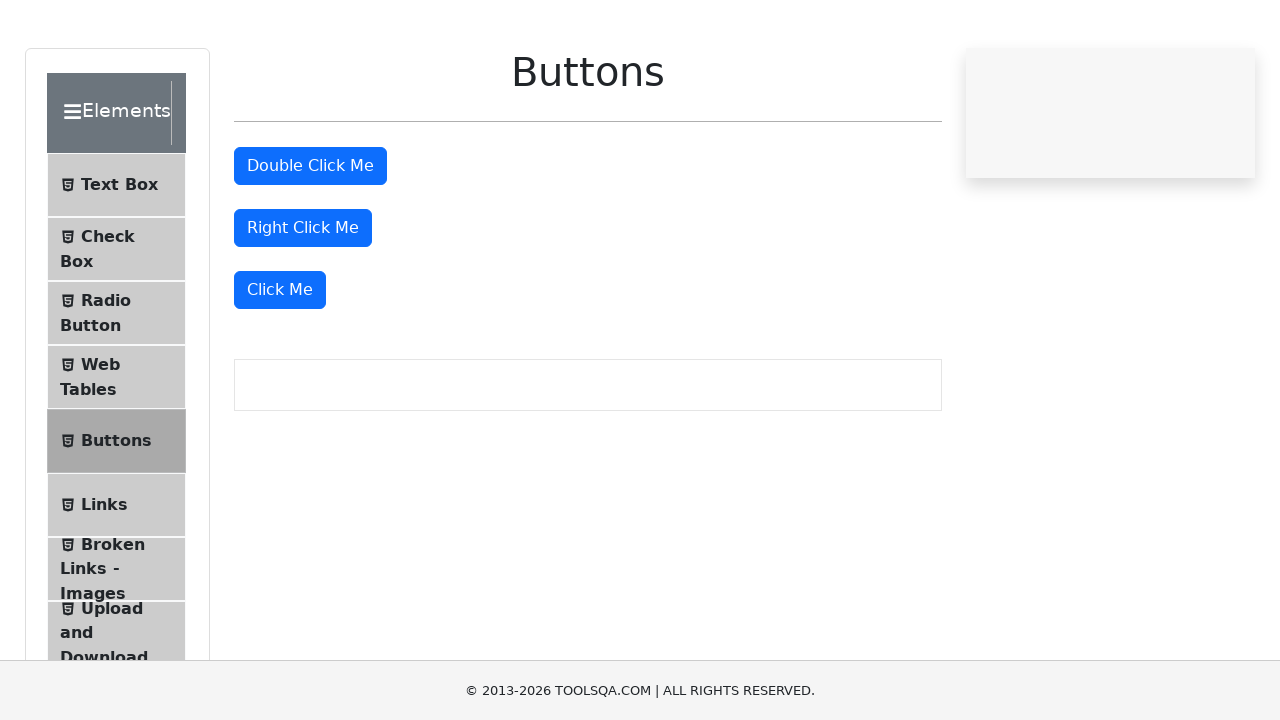

Located the 'Click Me' button
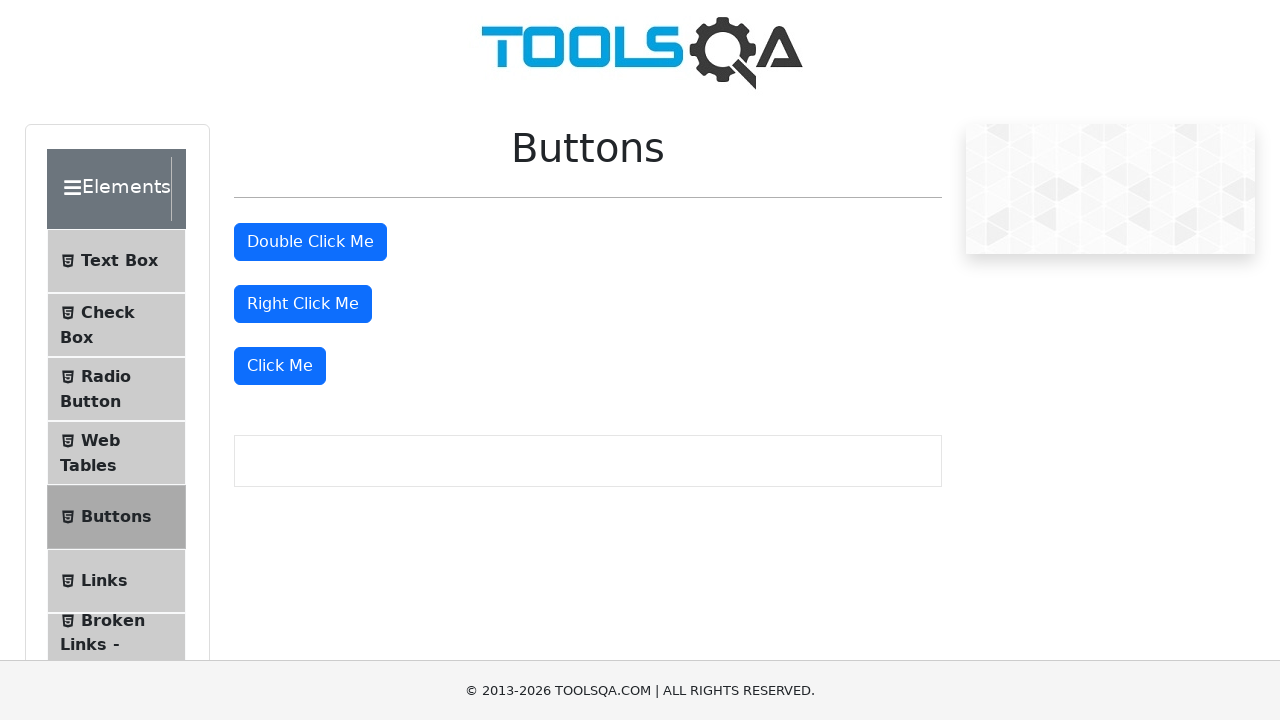

Verified button visibility
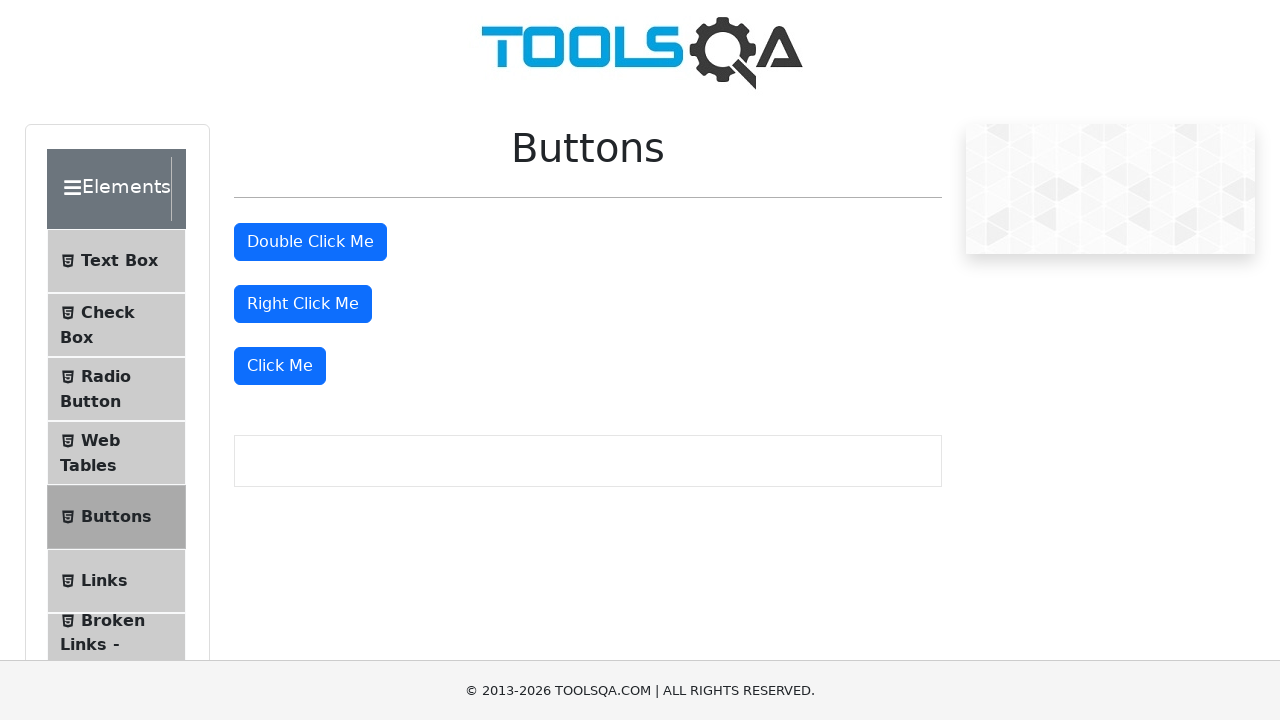

Verified button is enabled
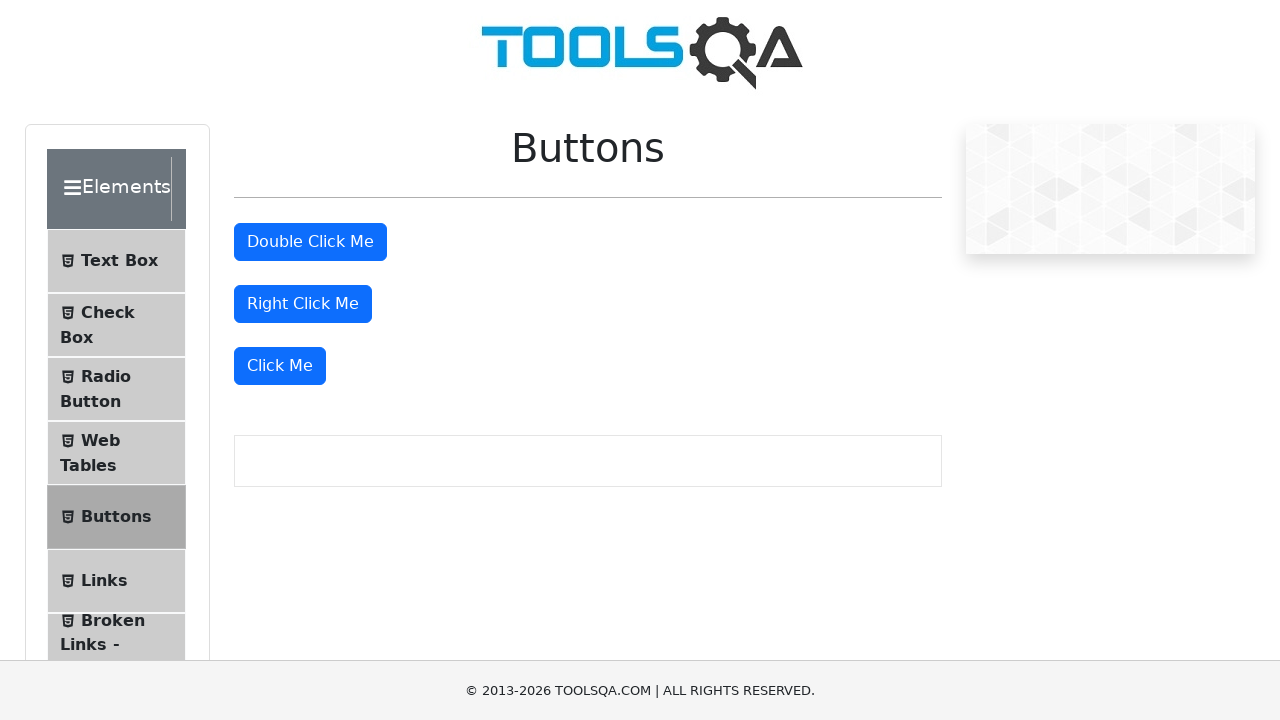

Verified button label text is 'Click Me'
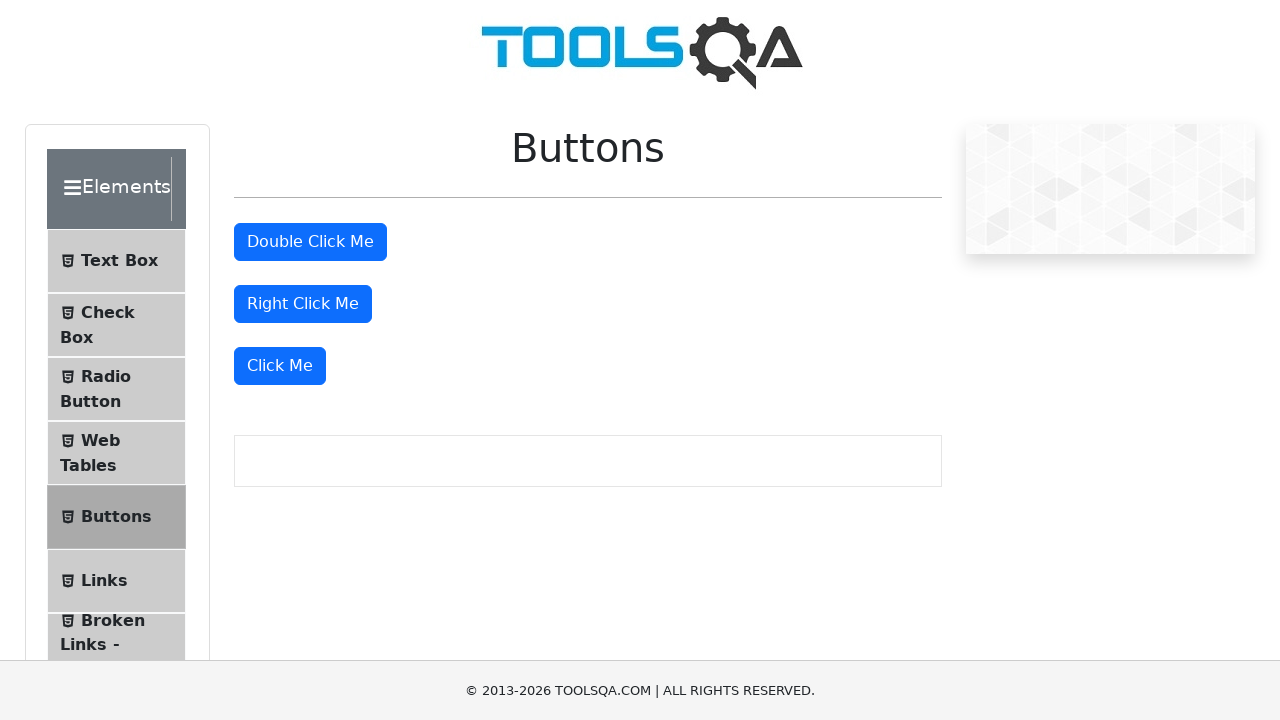

Scrolled button into view
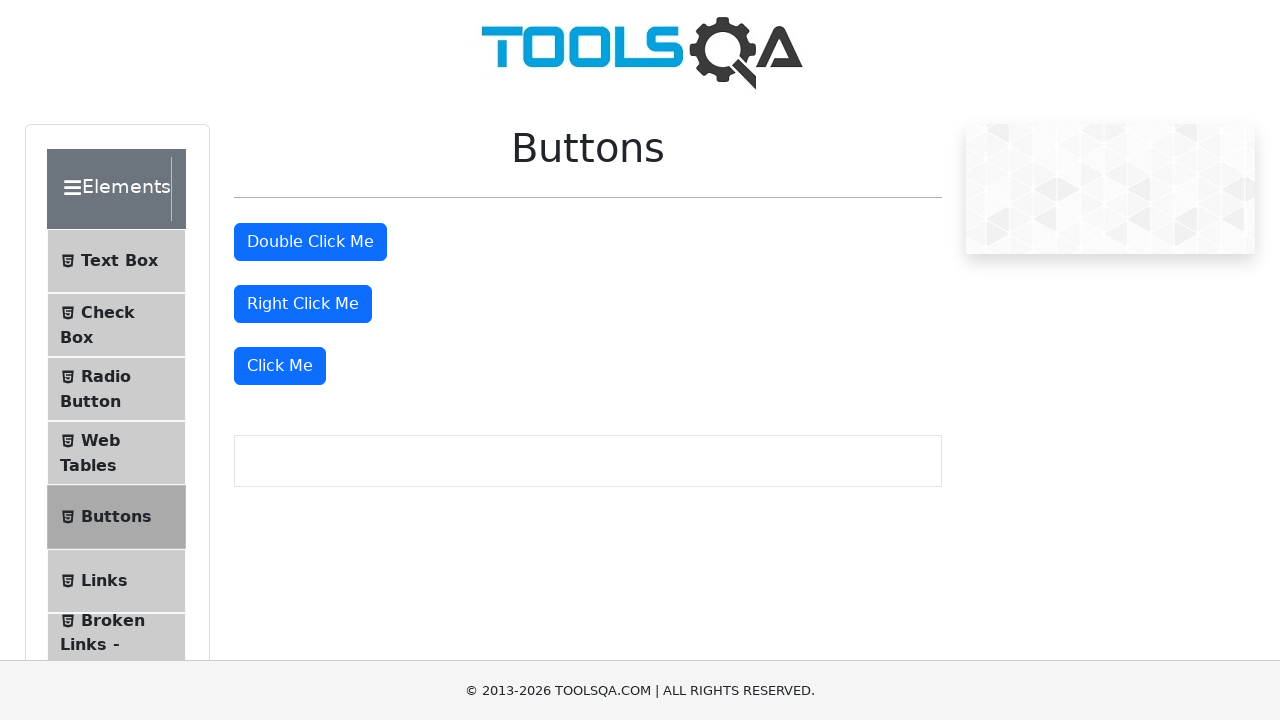

Clicked the 'Click Me' button at (280, 366) on xpath=//button[text()='Click Me']
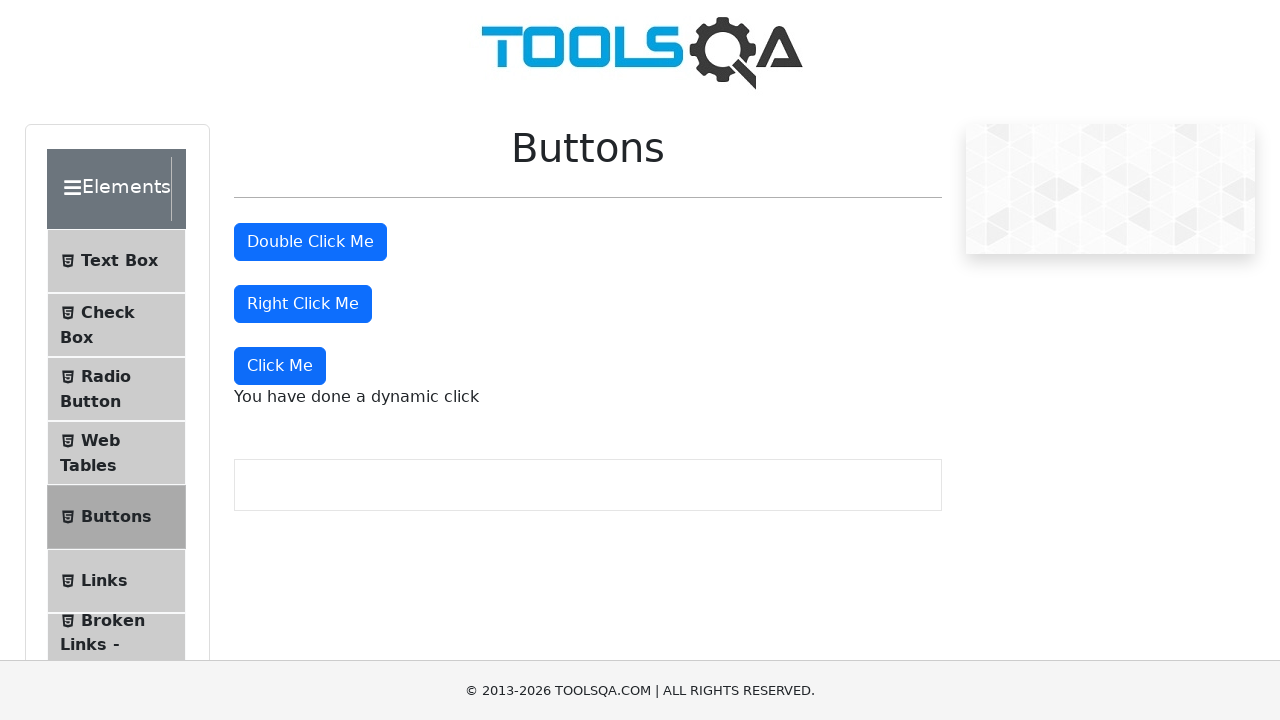

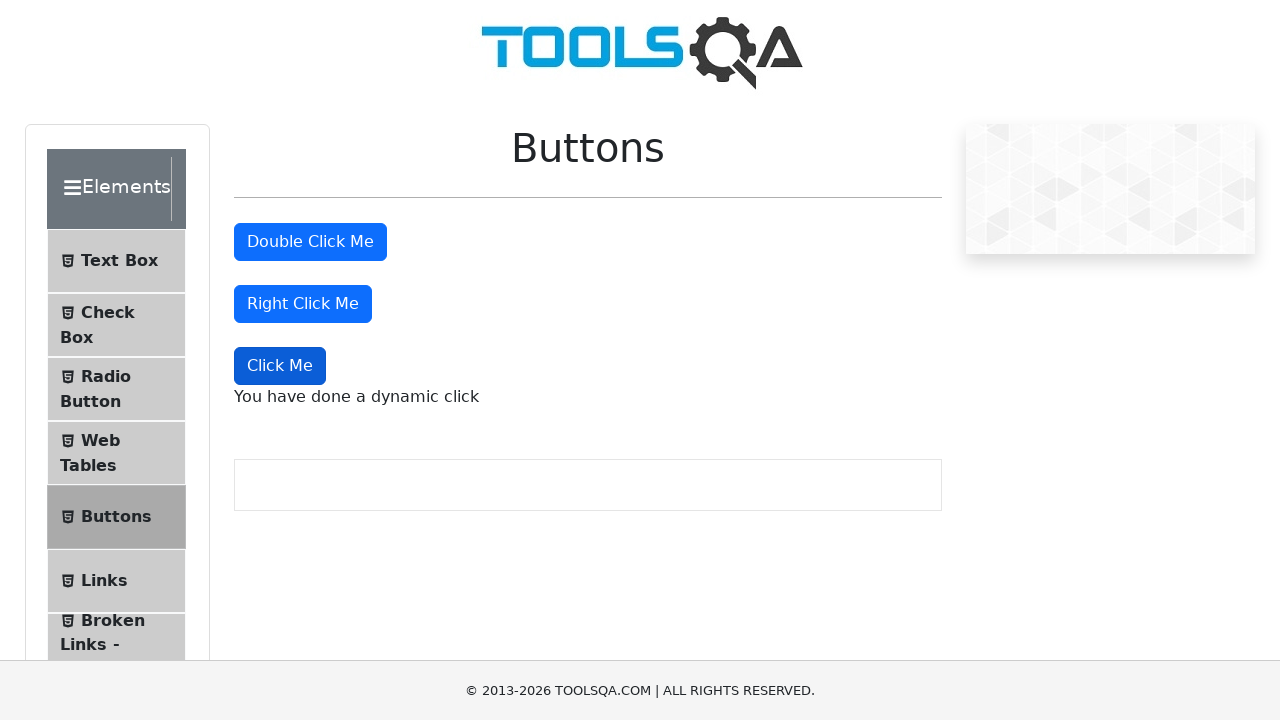